Navigates to a practice automation site, interacts with sliders by moving them to minimum and mid-range values, then returns to home page

Starting URL: https://practice-automation.com/

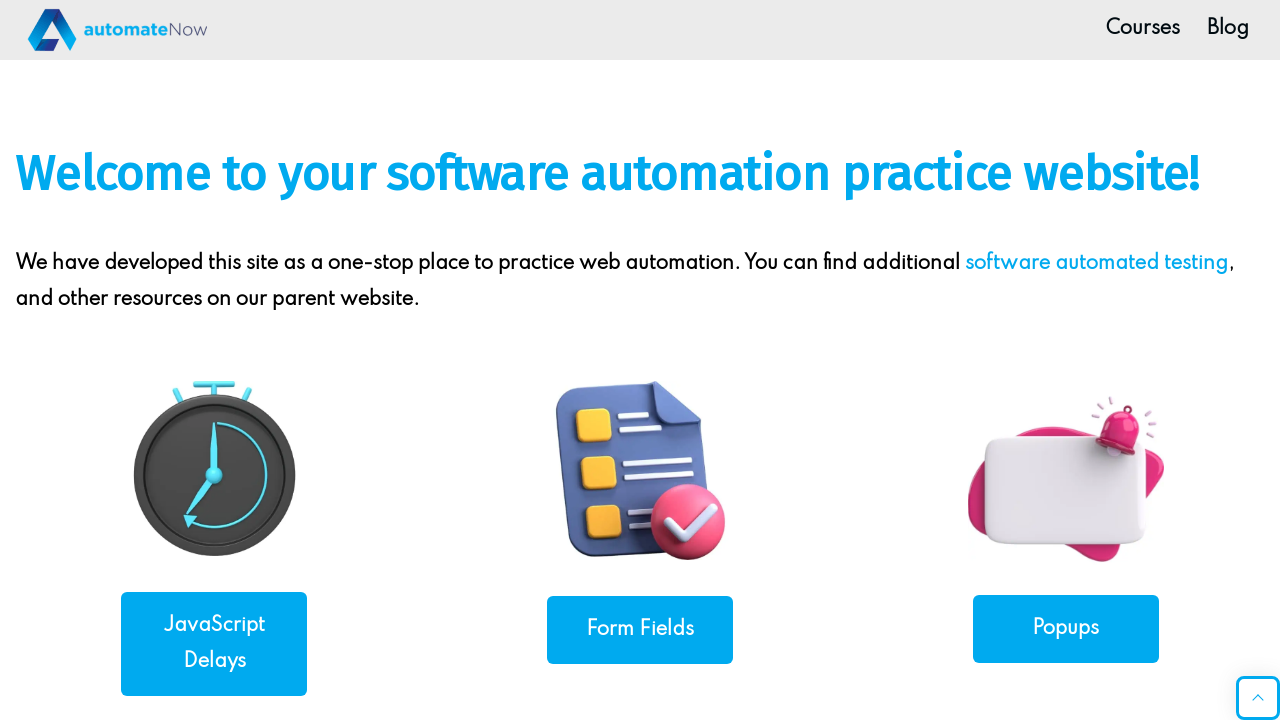

Scrolled down to see slider link
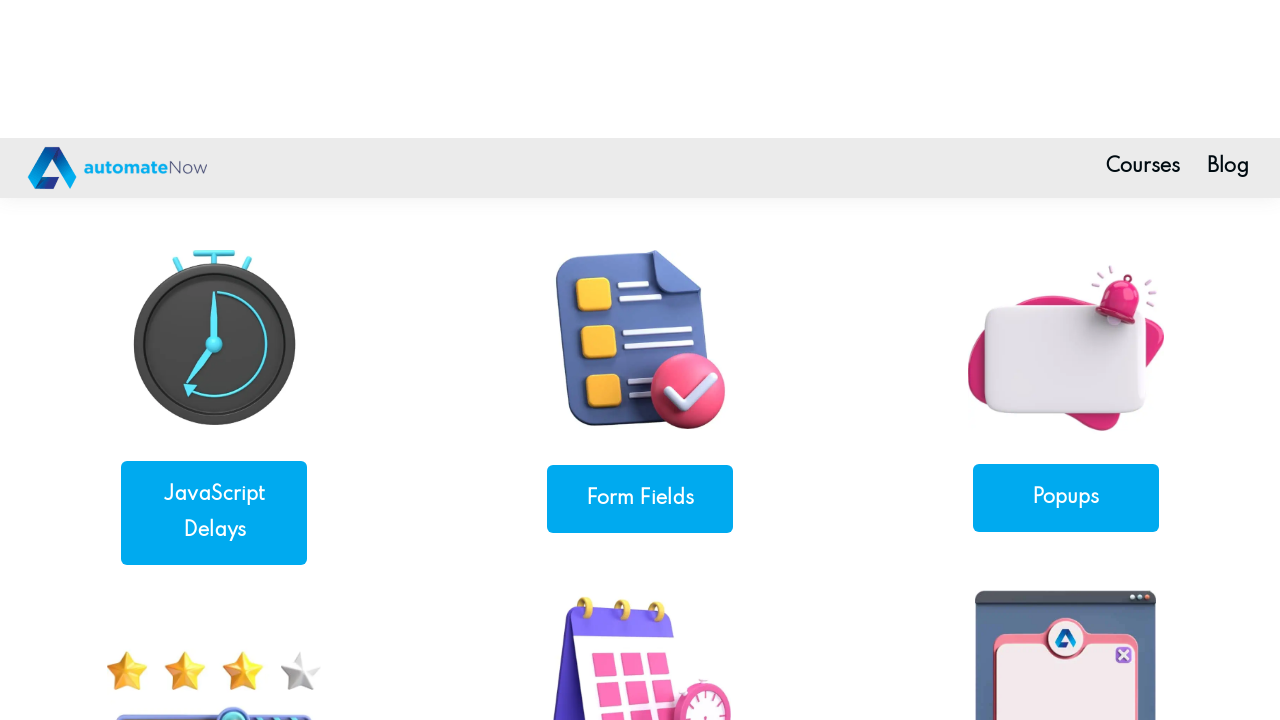

Clicked on Sliders link at (214, 380) on text=/Sliders/
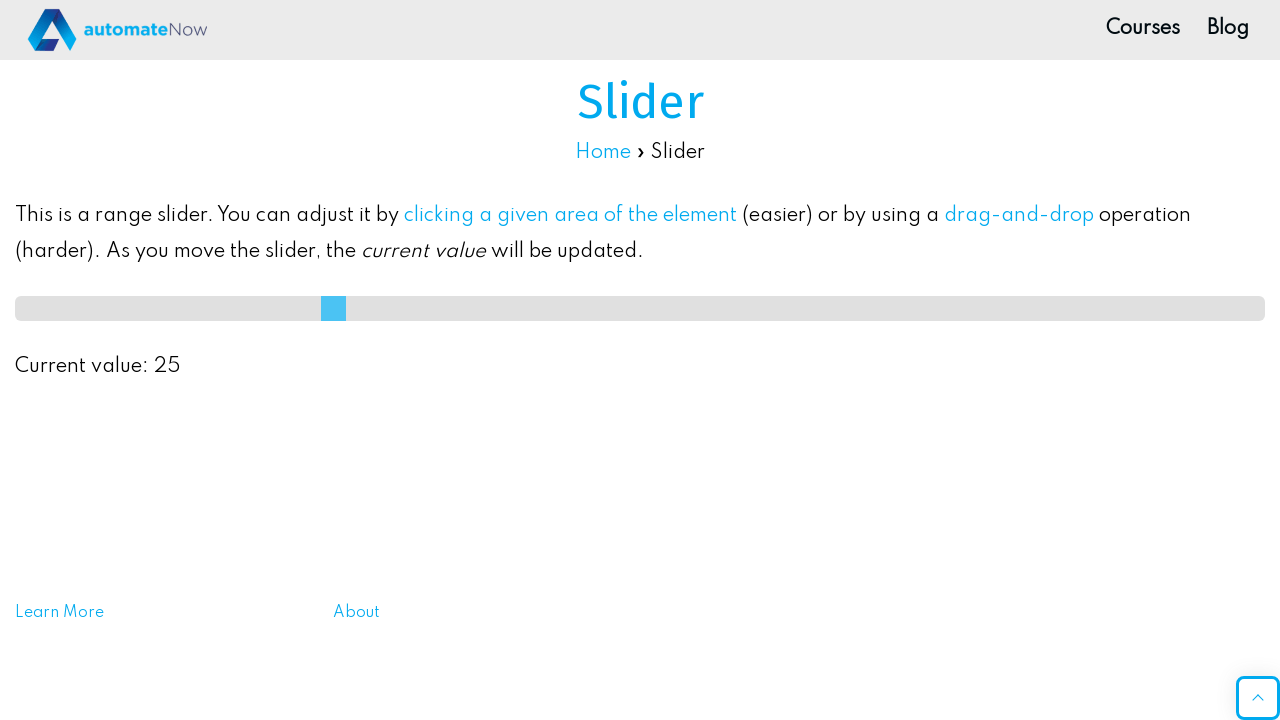

Slider element became visible
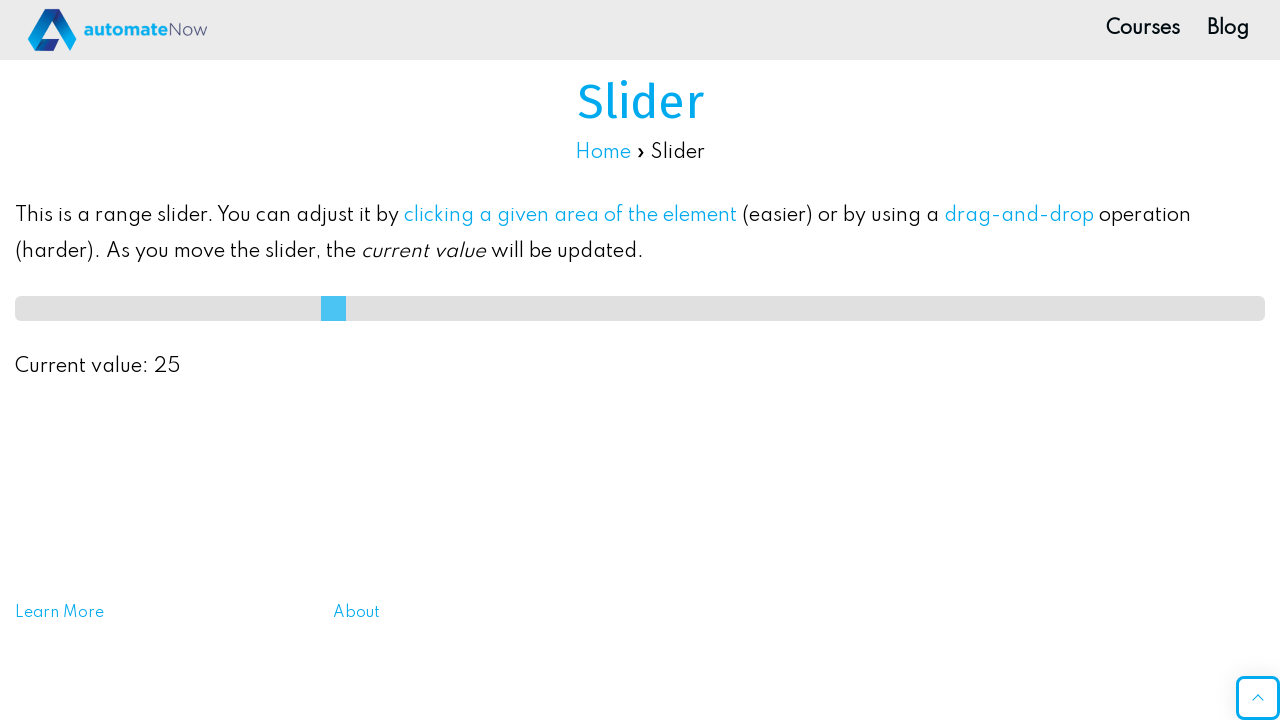

Moved slider to minimum value at (15, 308)
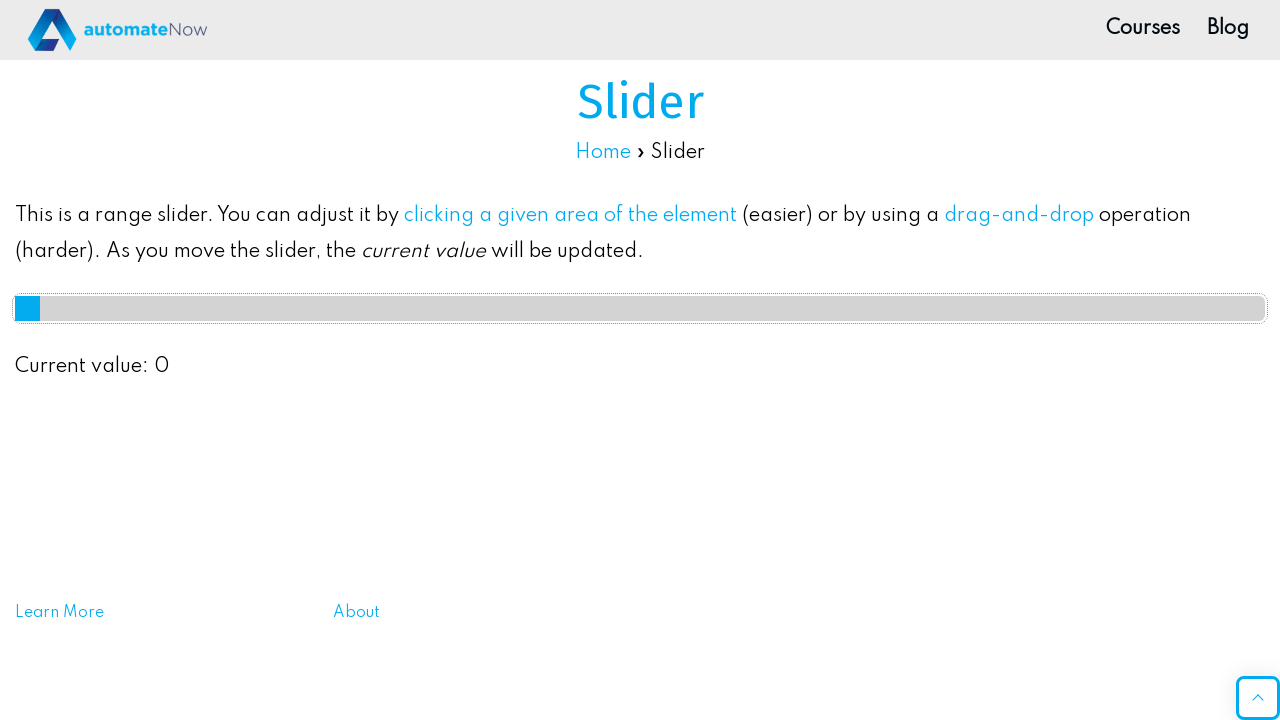

Moved slider to 50% of maximum value at (640, 308)
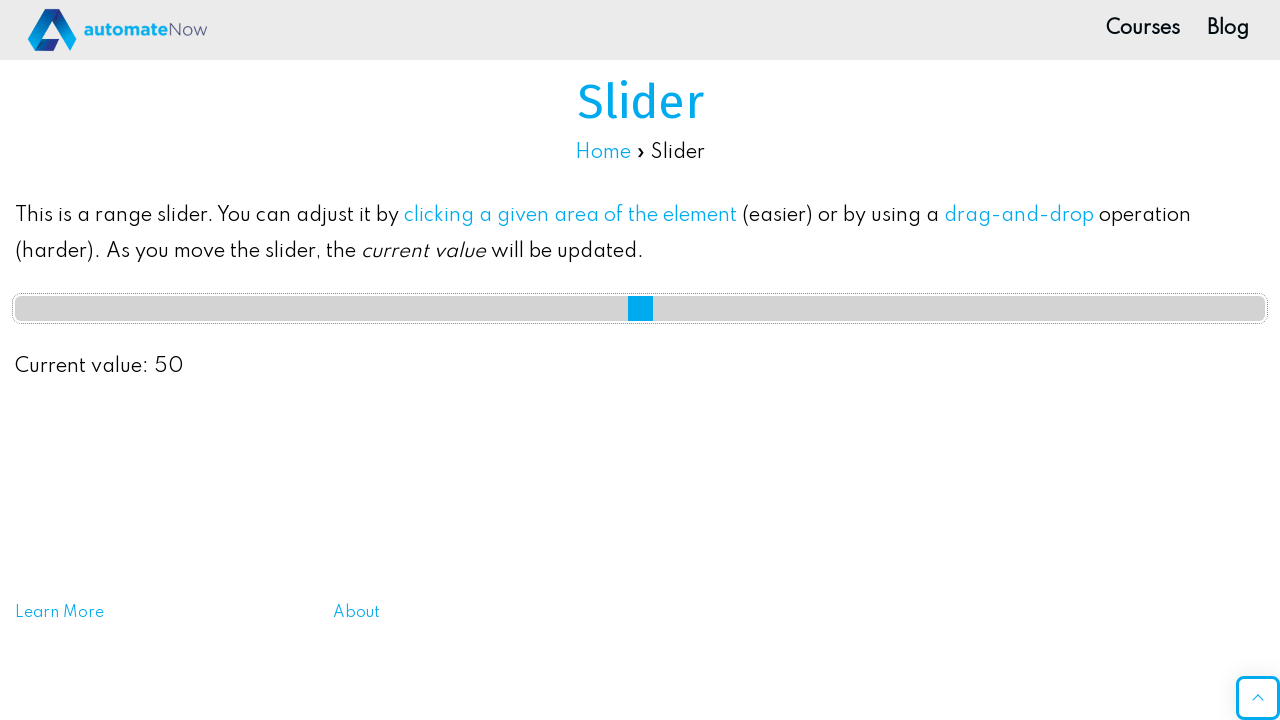

Clicked home link to return to home page at (117, 30) on a[rel='home']
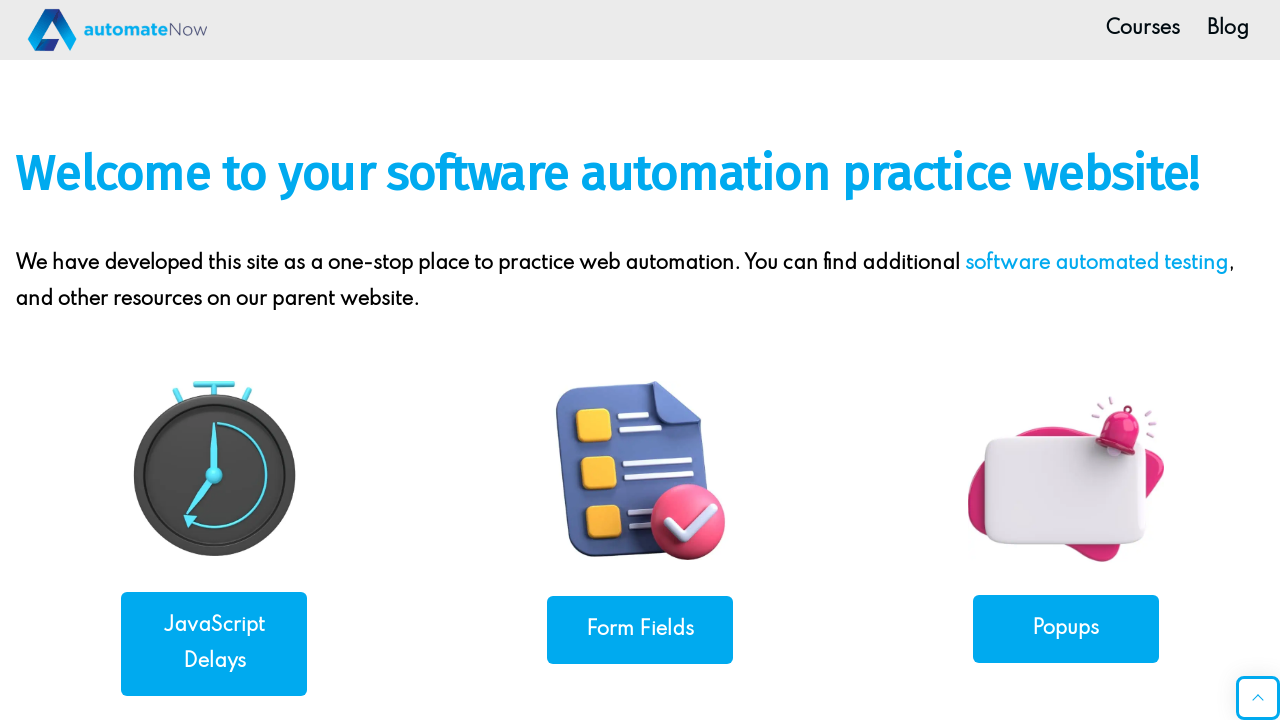

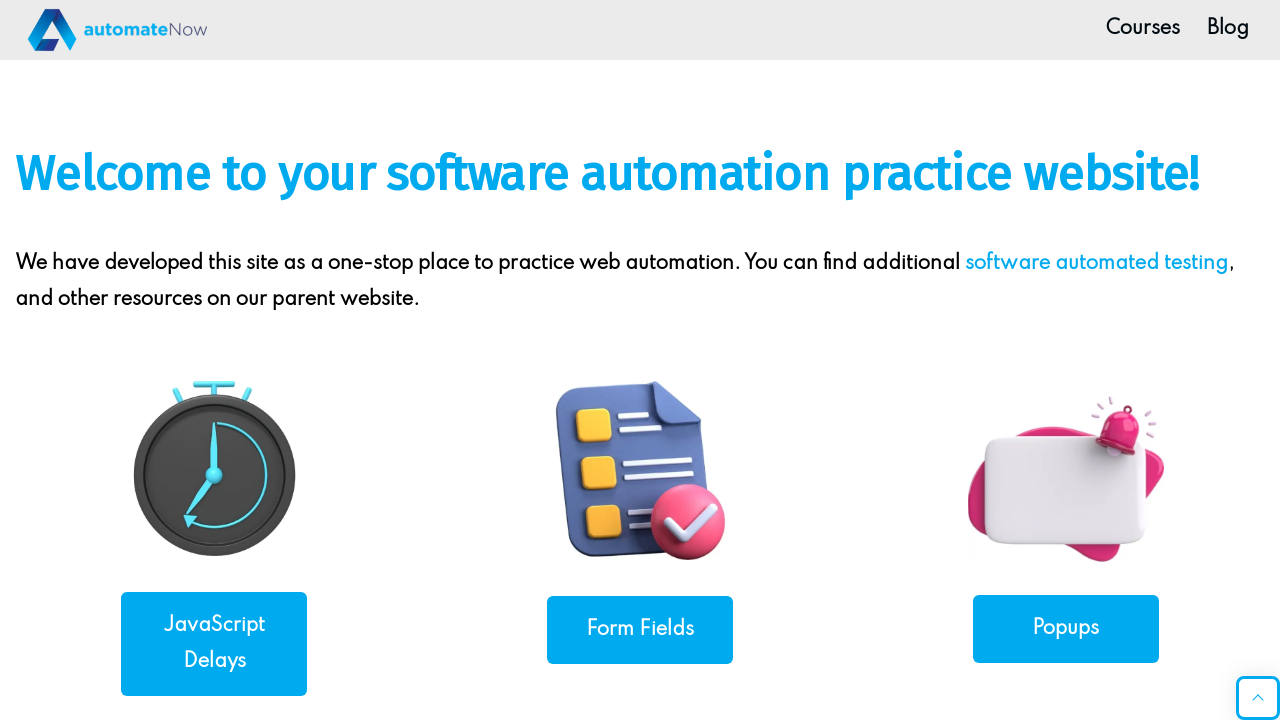